Clicks the Web form link and verifies navigation to the web form page

Starting URL: https://bonigarcia.dev/selenium-webdriver-java/

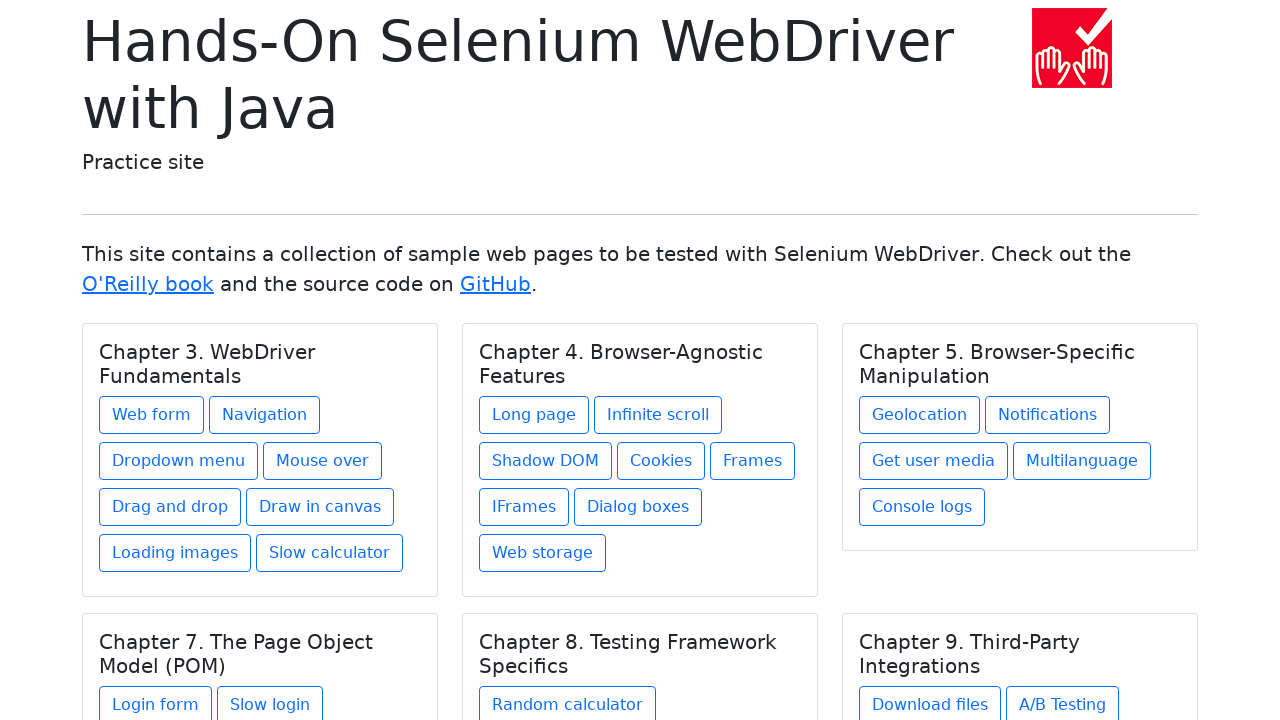

Clicked Web form link at (152, 415) on text=Web form
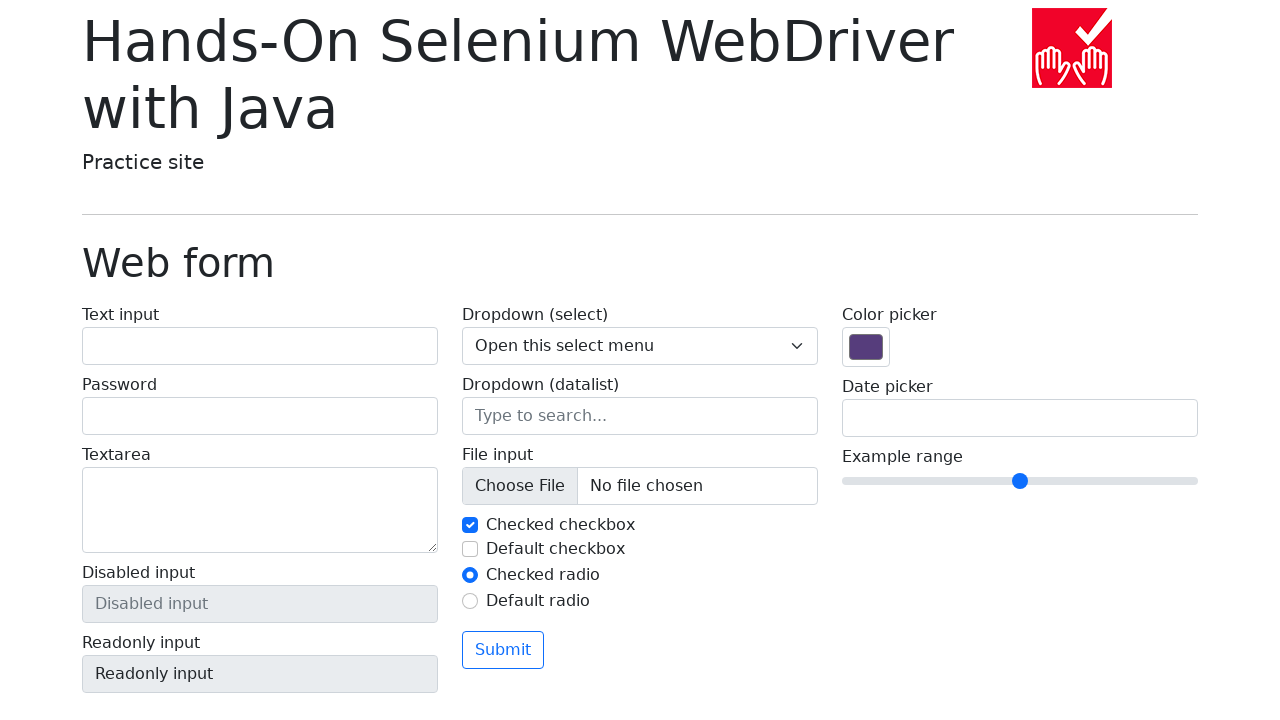

Web form page loaded - display-6 selector found
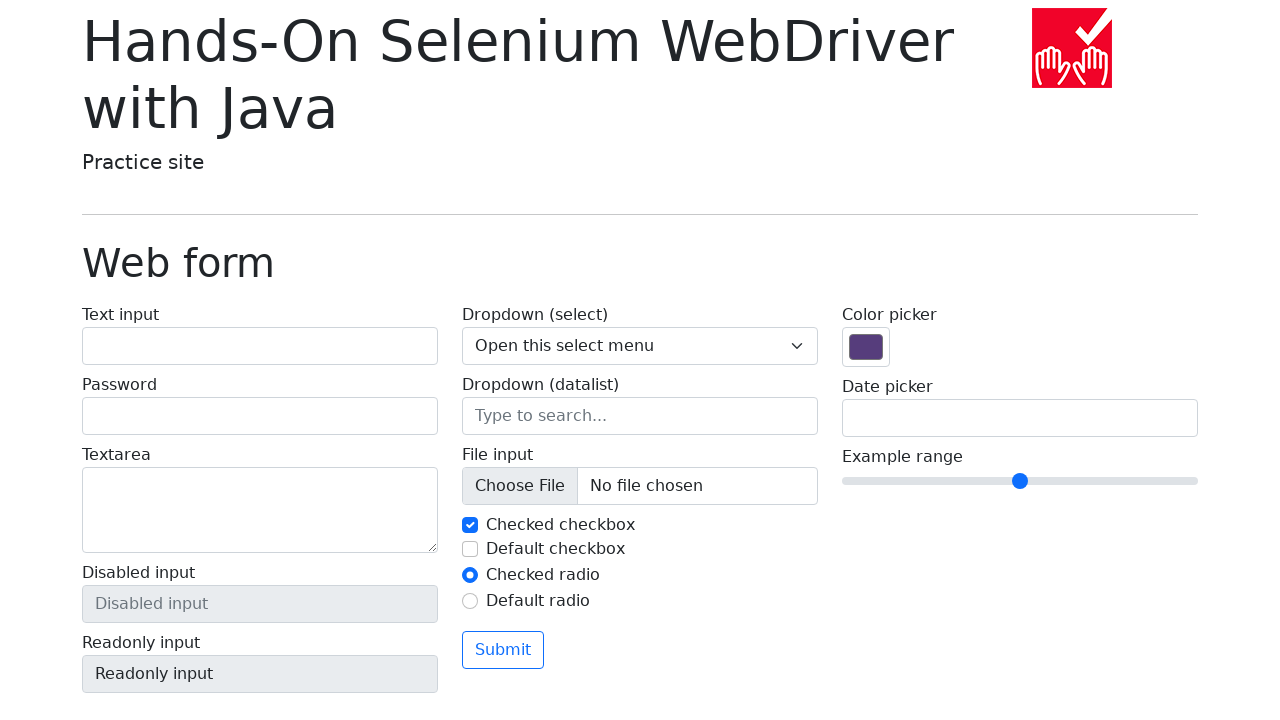

Verified URL is https://bonigarcia.dev/selenium-webdriver-java/web-form.html
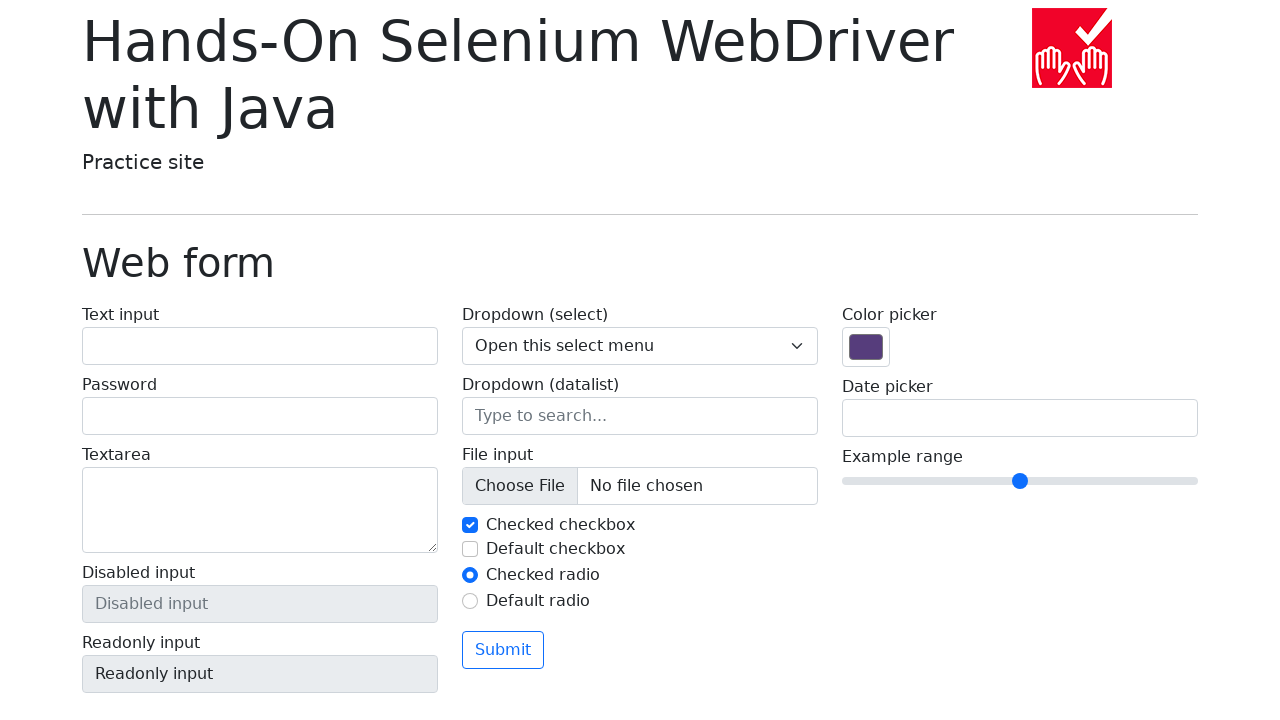

Verified page heading text is 'Web form'
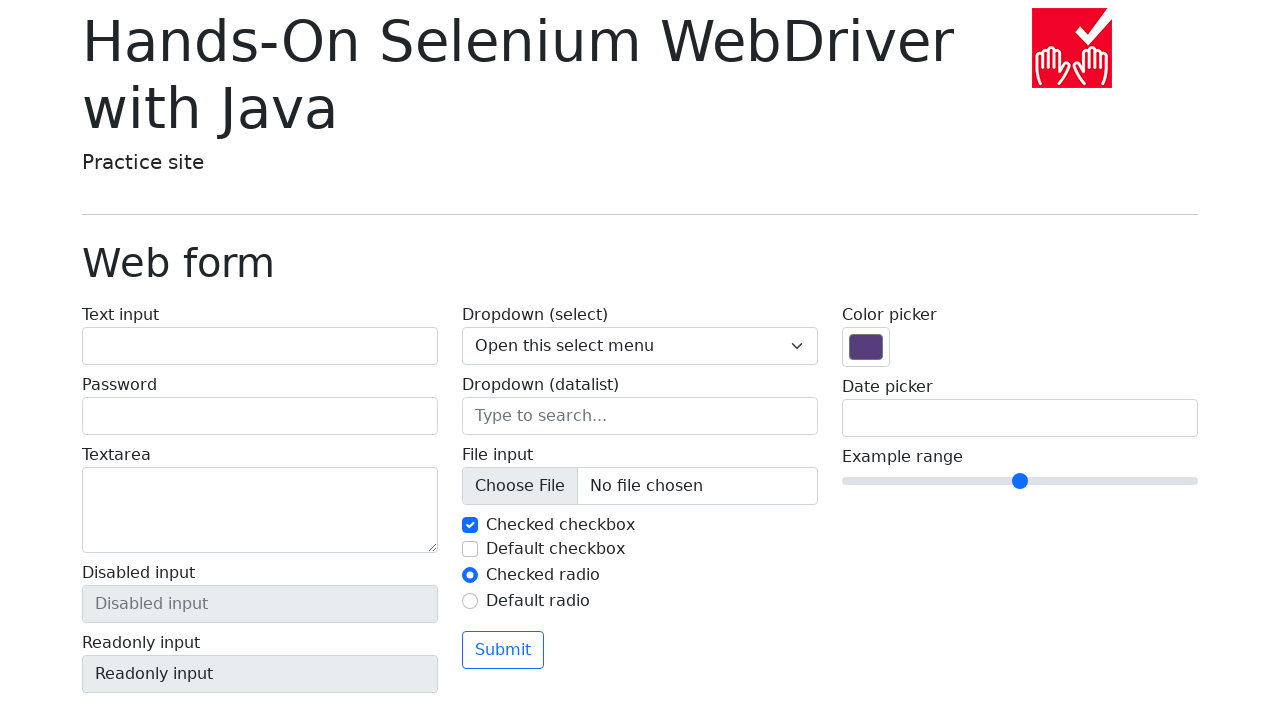

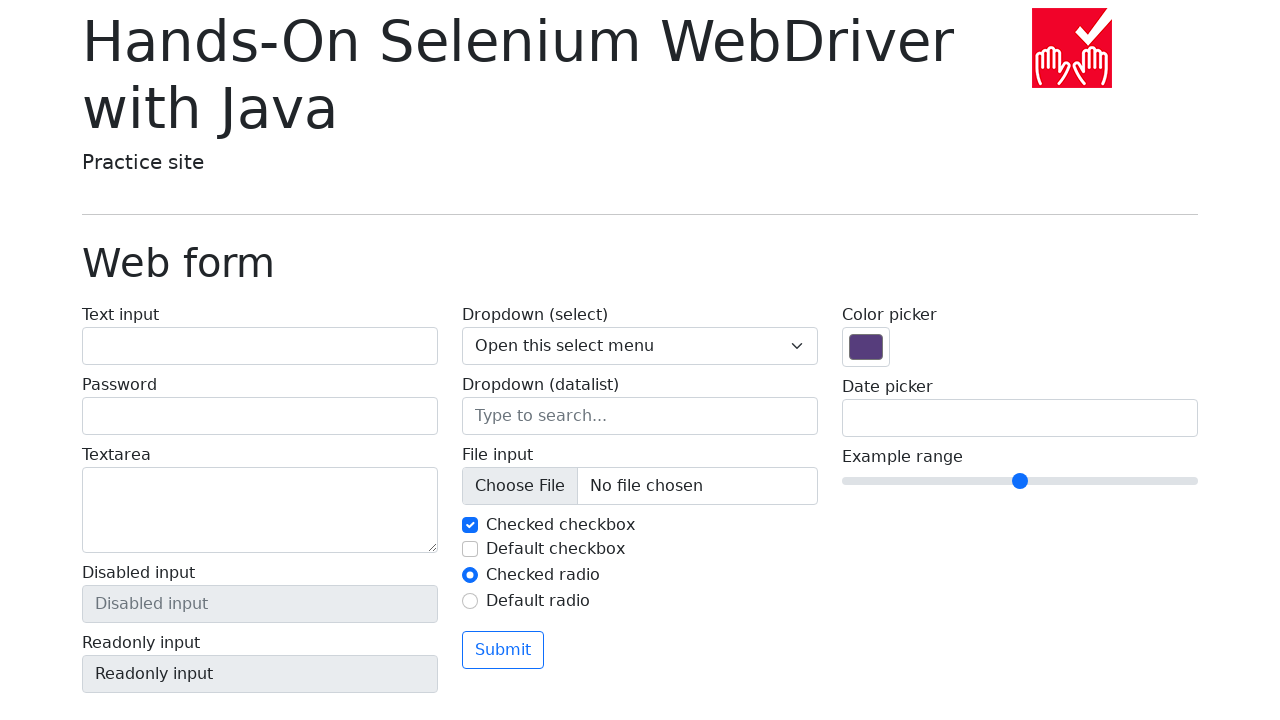